Automates solving a Sudoku puzzle by reading the initial grid from the website, solving it using a backtracking algorithm, and filling in the solution values into the empty cells.

Starting URL: https://sudoku.us.com/

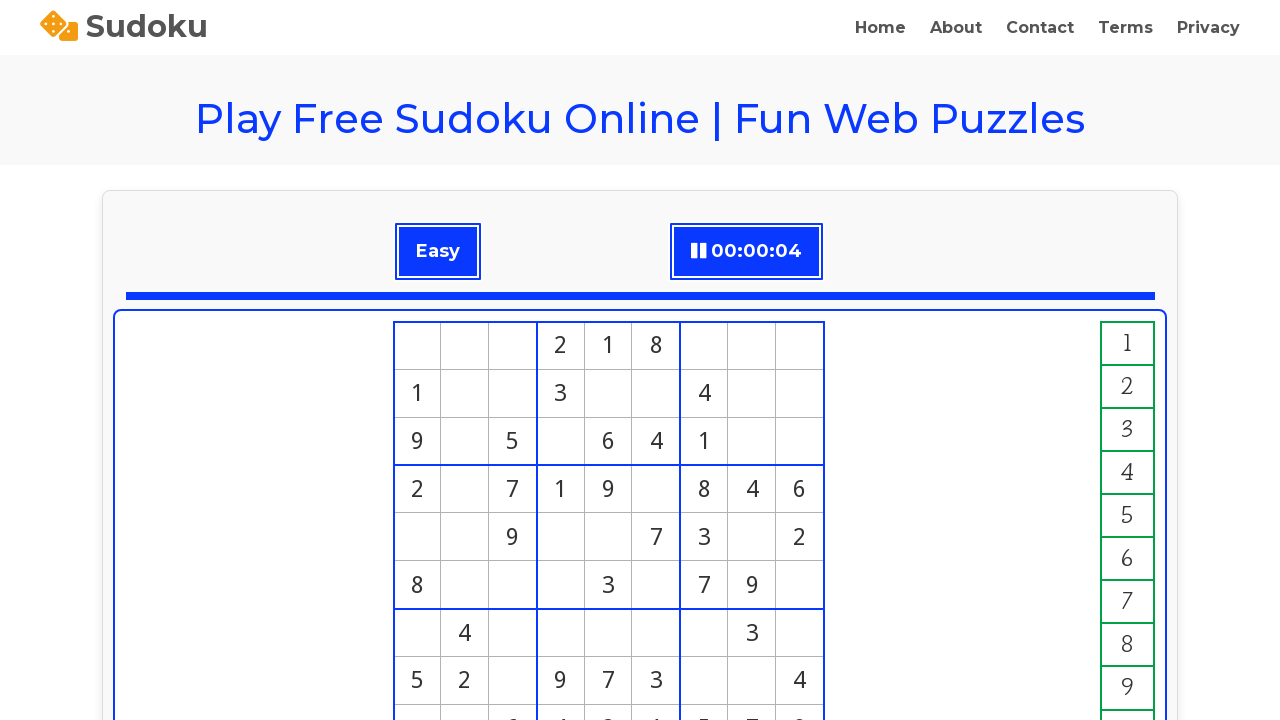

Waited for sudoku grid to load
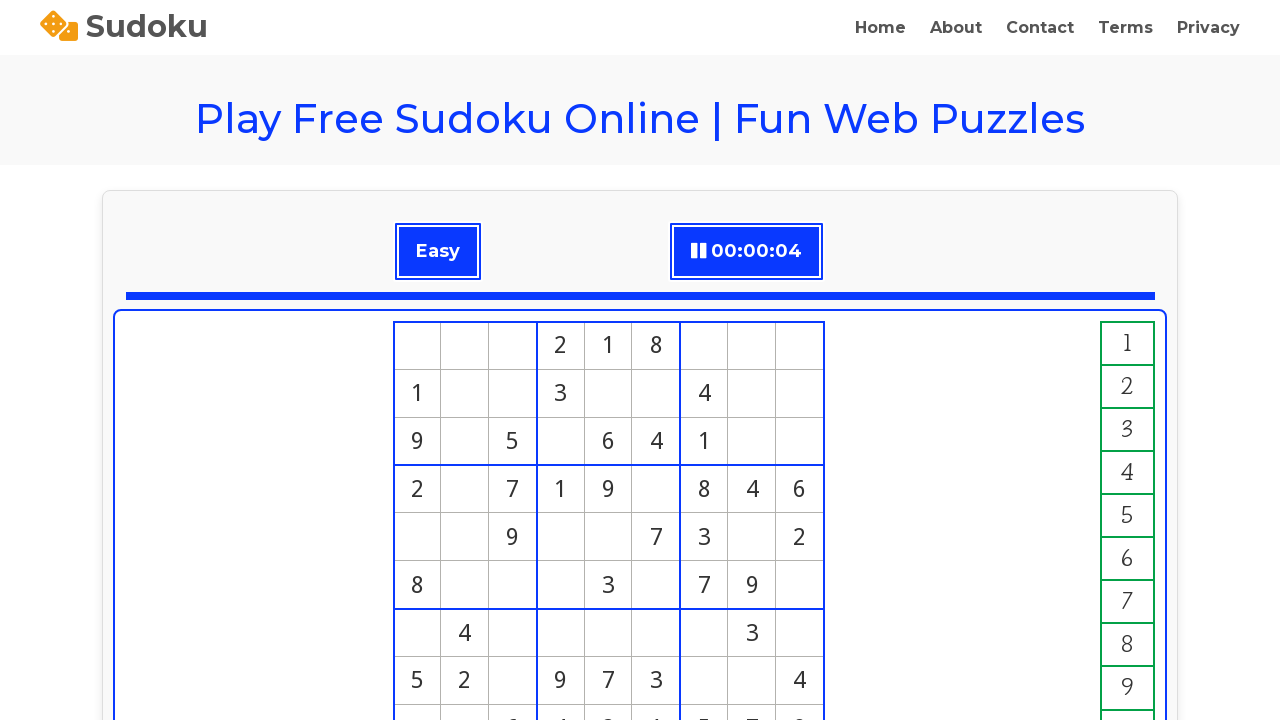

Read initial sudoku grid from the page
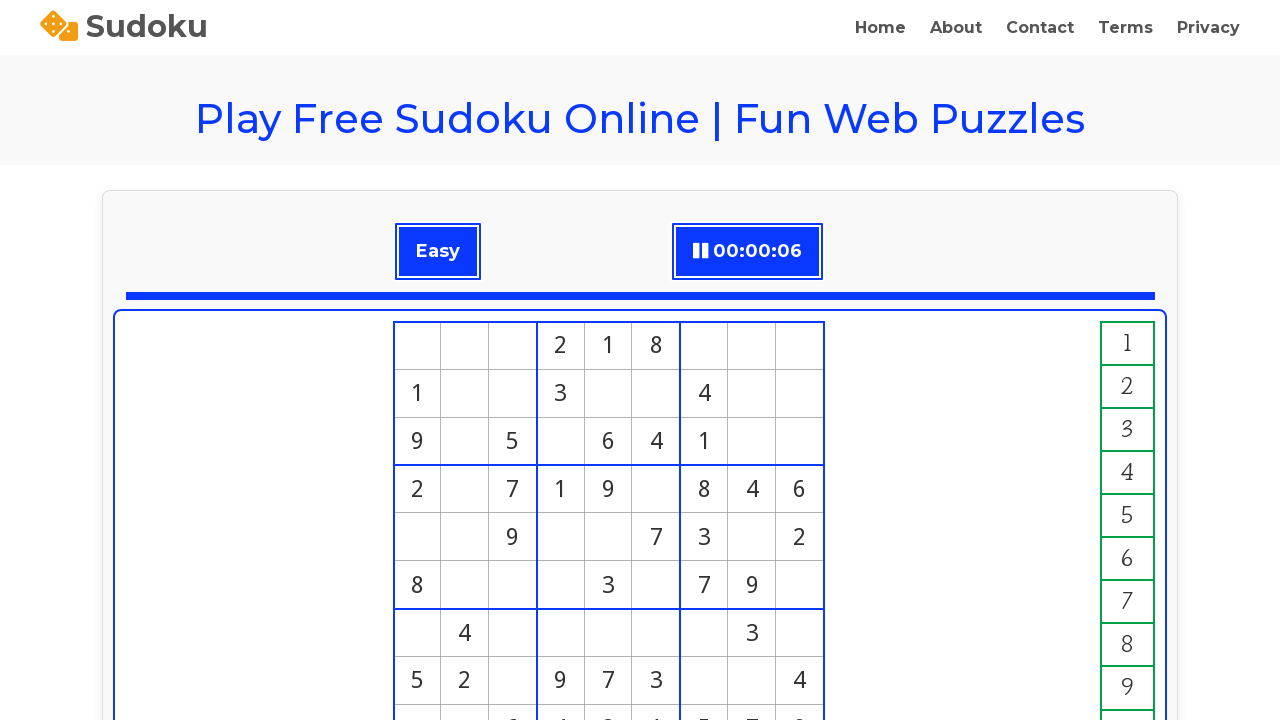

Sudoku puzzle solved using backtracking algorithm
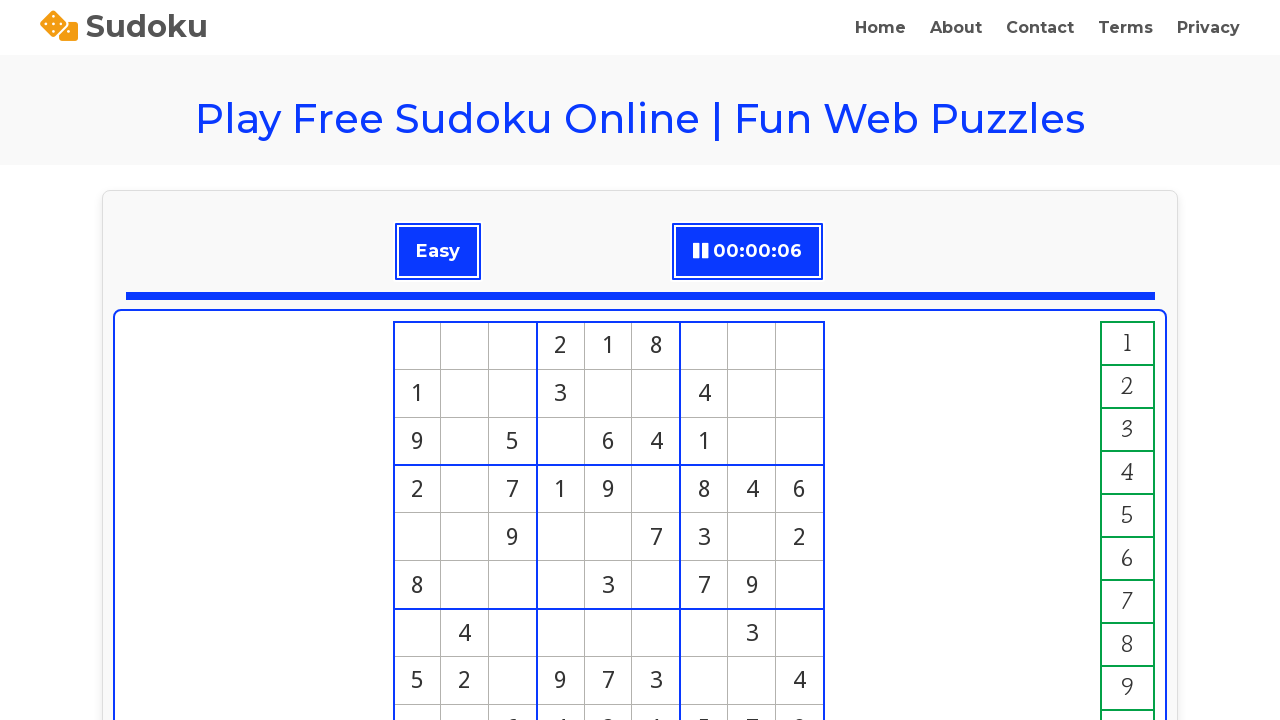

Filled all empty cells with solved values on .cell-1-8
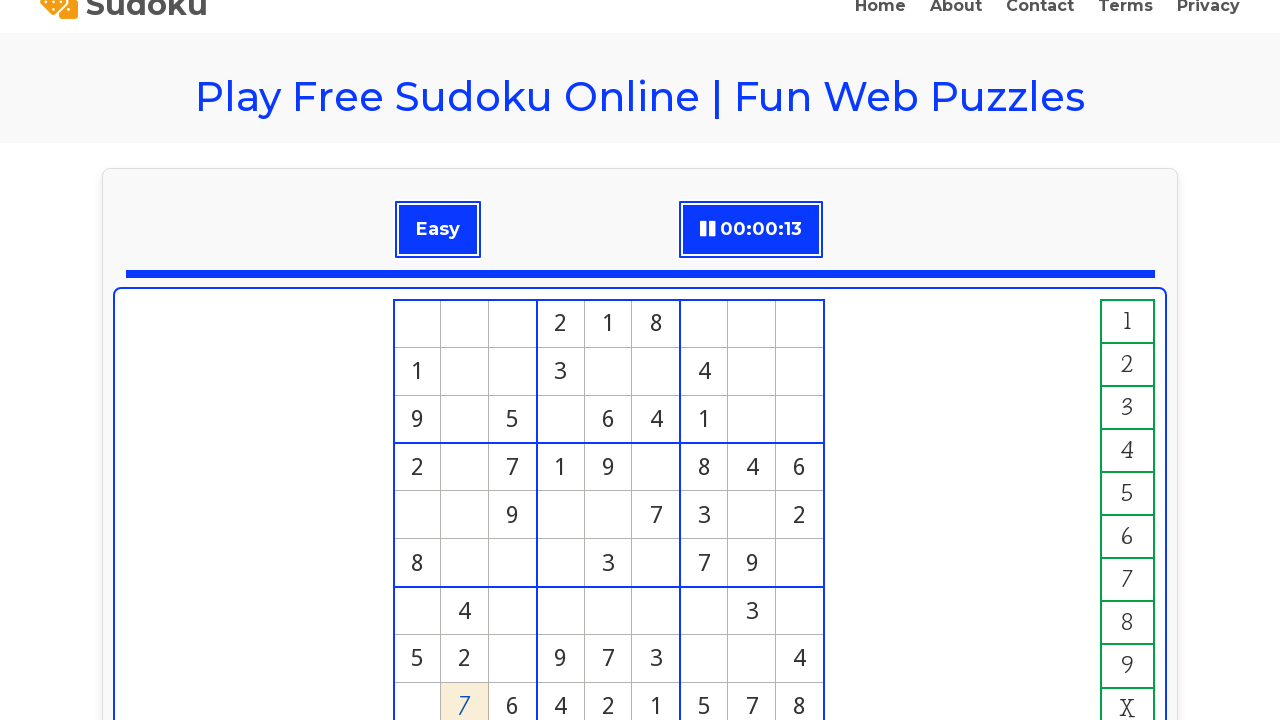

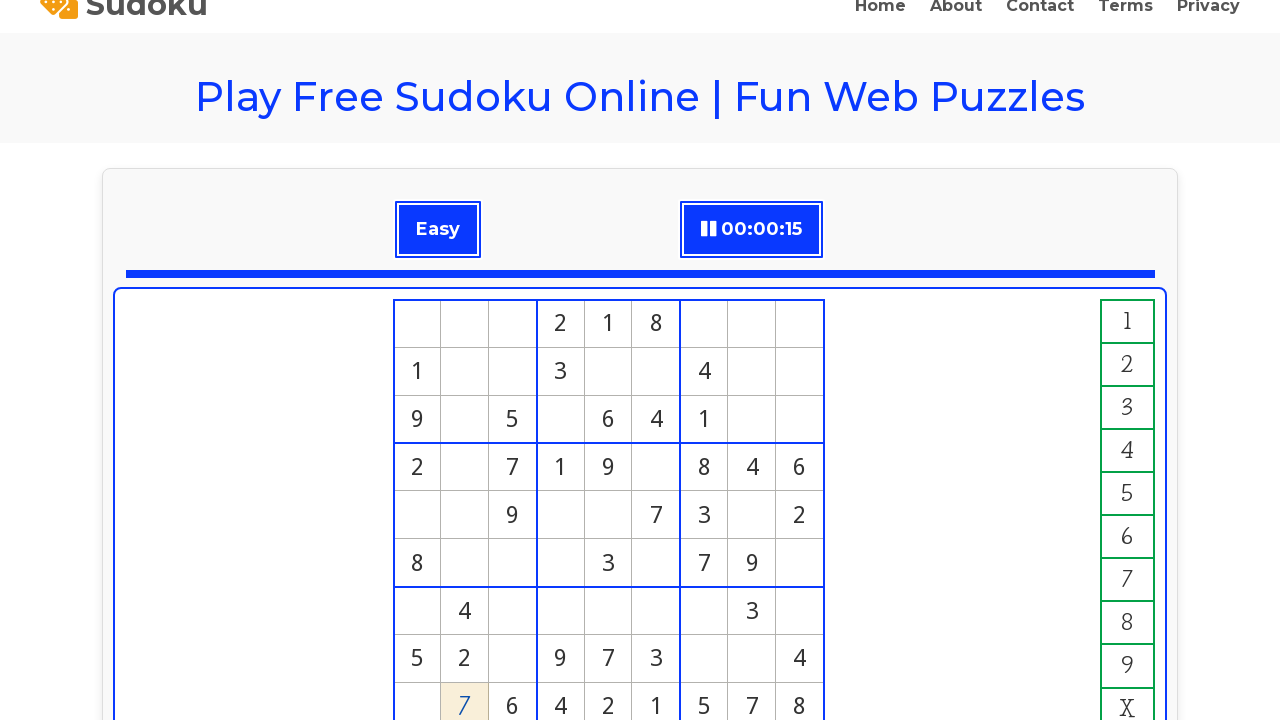